Tests date picker functionality by selecting a specific year (1999), month (January), and day (3rd) from the date picker calendar widget.

Starting URL: https://demoqa.com/date-picker

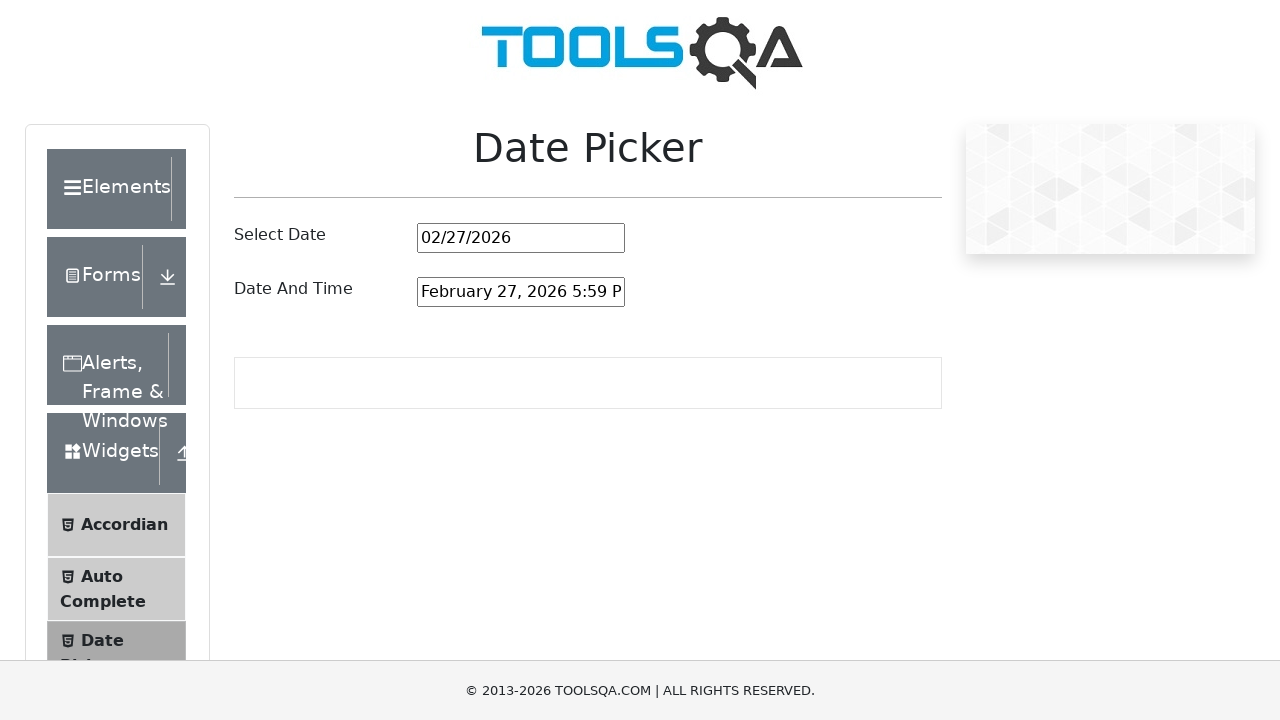

Clicked on date picker input to open the calendar widget at (521, 238) on #datePickerMonthYearInput
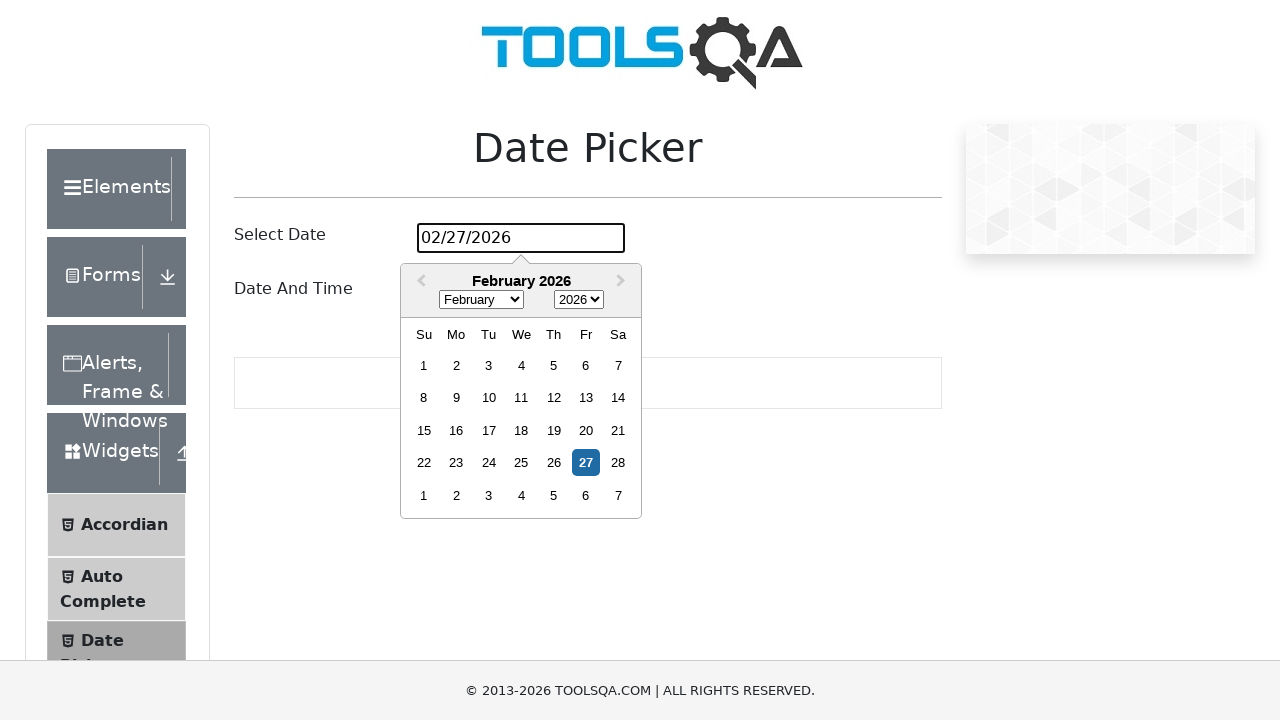

Selected year 1999 from the year dropdown on .react-datepicker__year-select
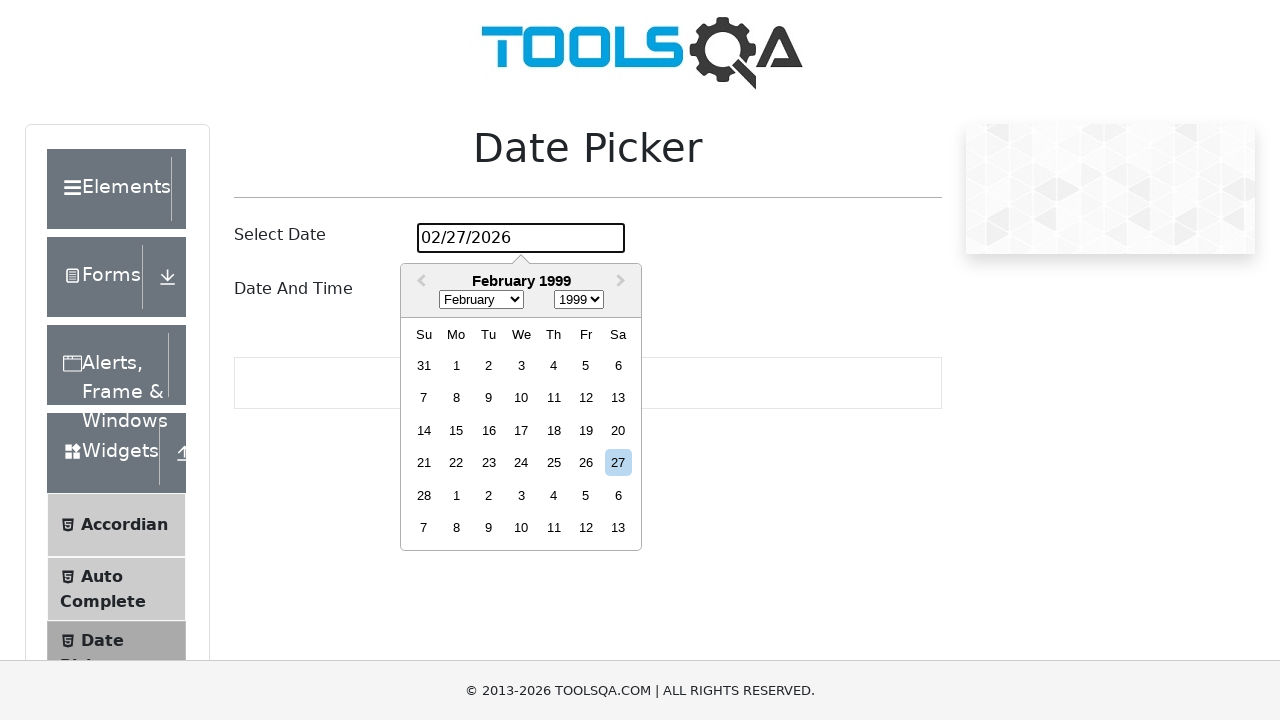

Clicked on date picker input again to ensure calendar is open at (521, 238) on #datePickerMonthYearInput
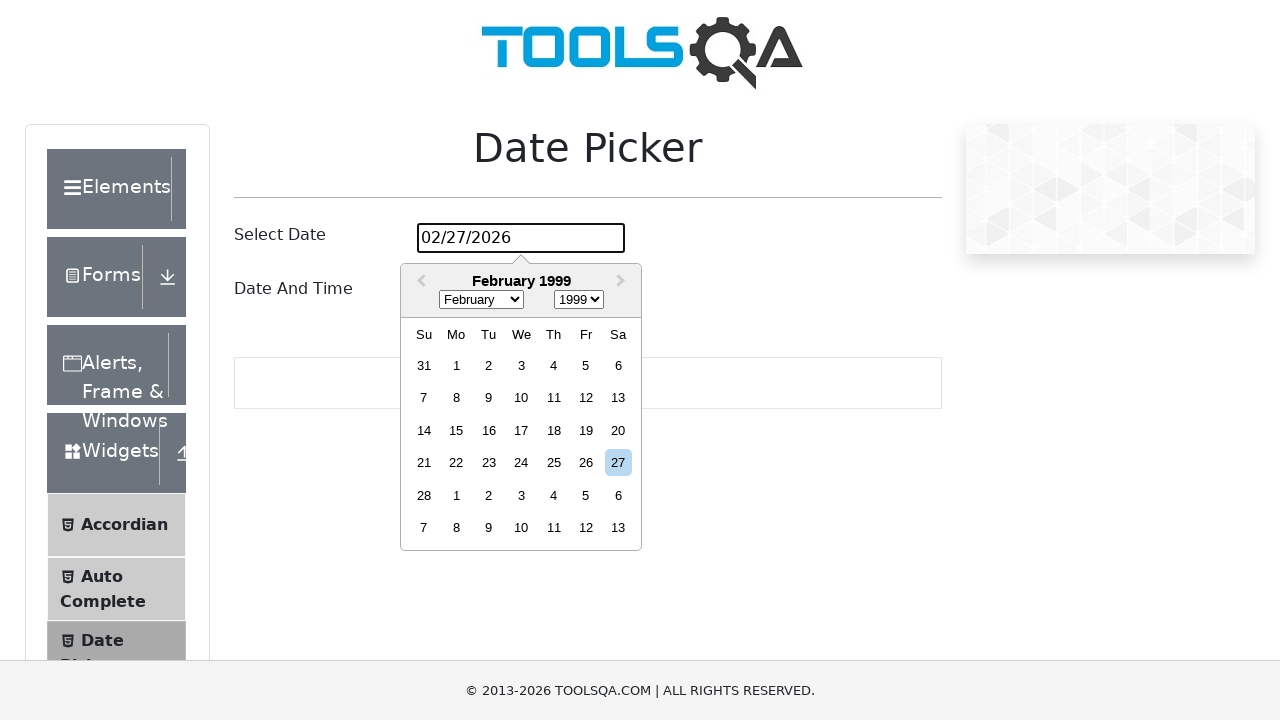

Selected January (month 0) from the month dropdown on .react-datepicker__month-select
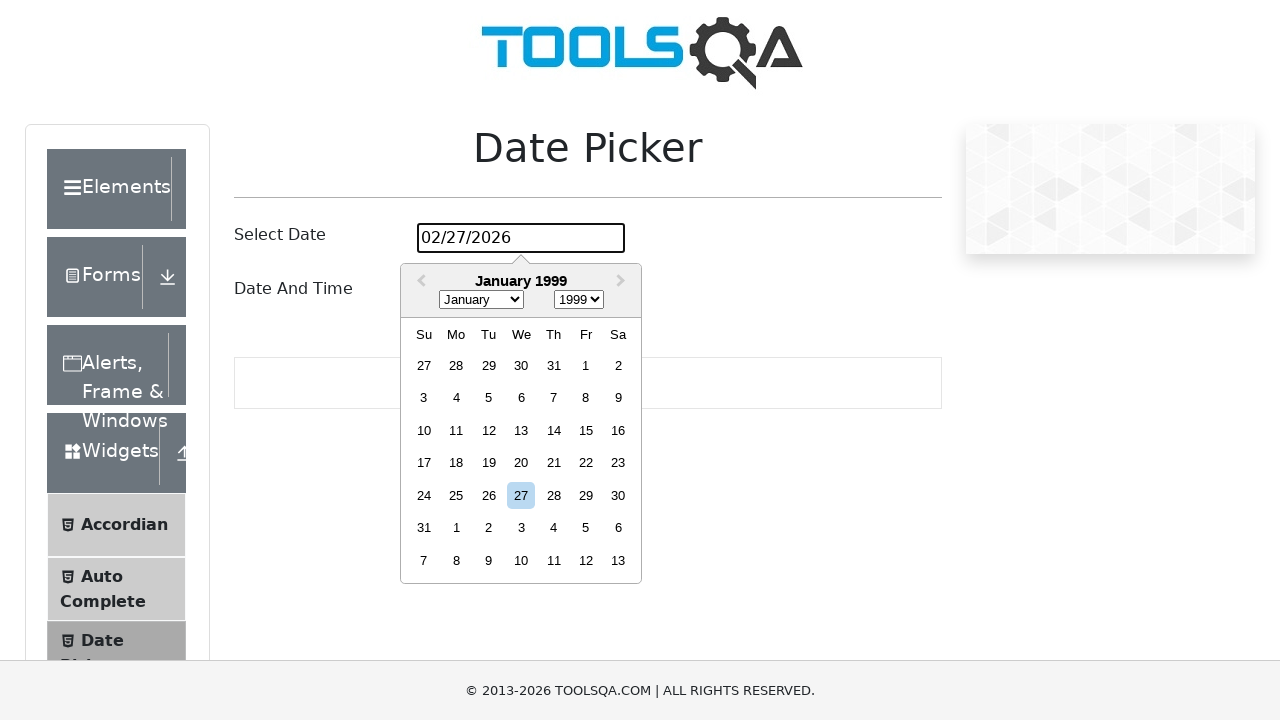

Clicked on date picker input again to ensure calendar is visible at (521, 238) on #datePickerMonthYearInput
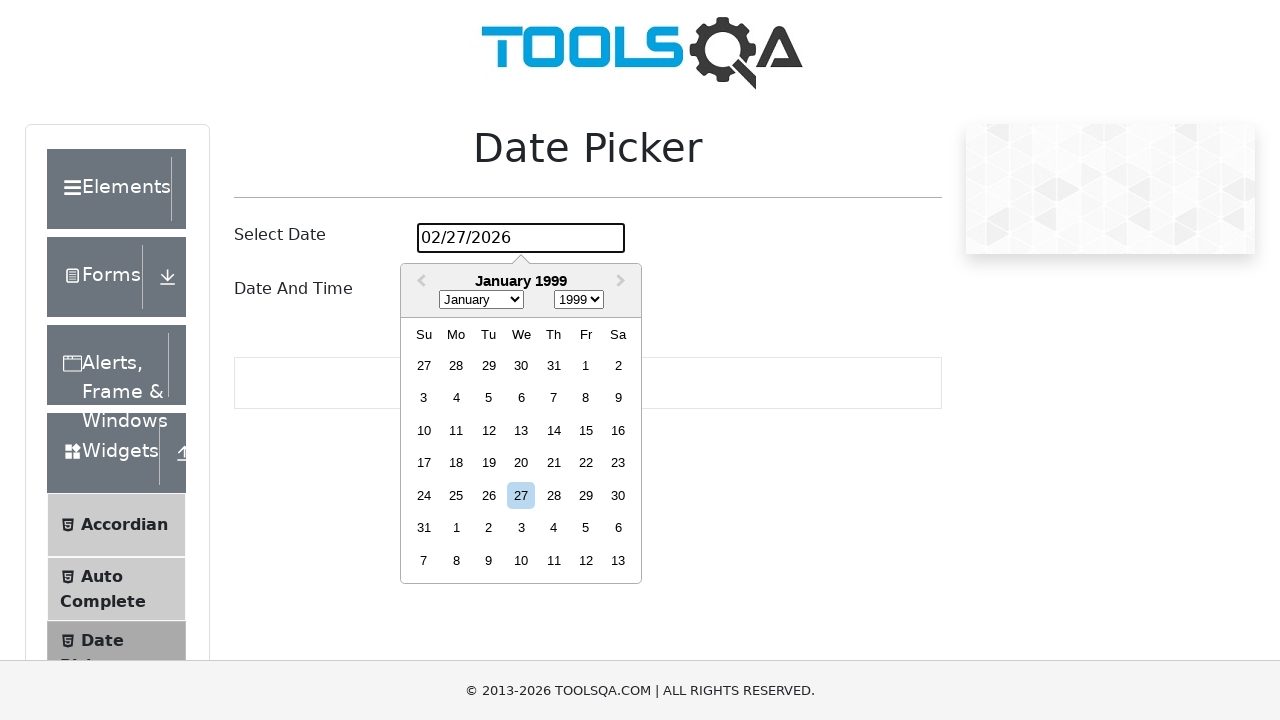

Selected day 3 (Sunday, January 3rd, 1999) from the calendar at (424, 398) on [aria-label='Choose Sunday, January 3rd, 1999']
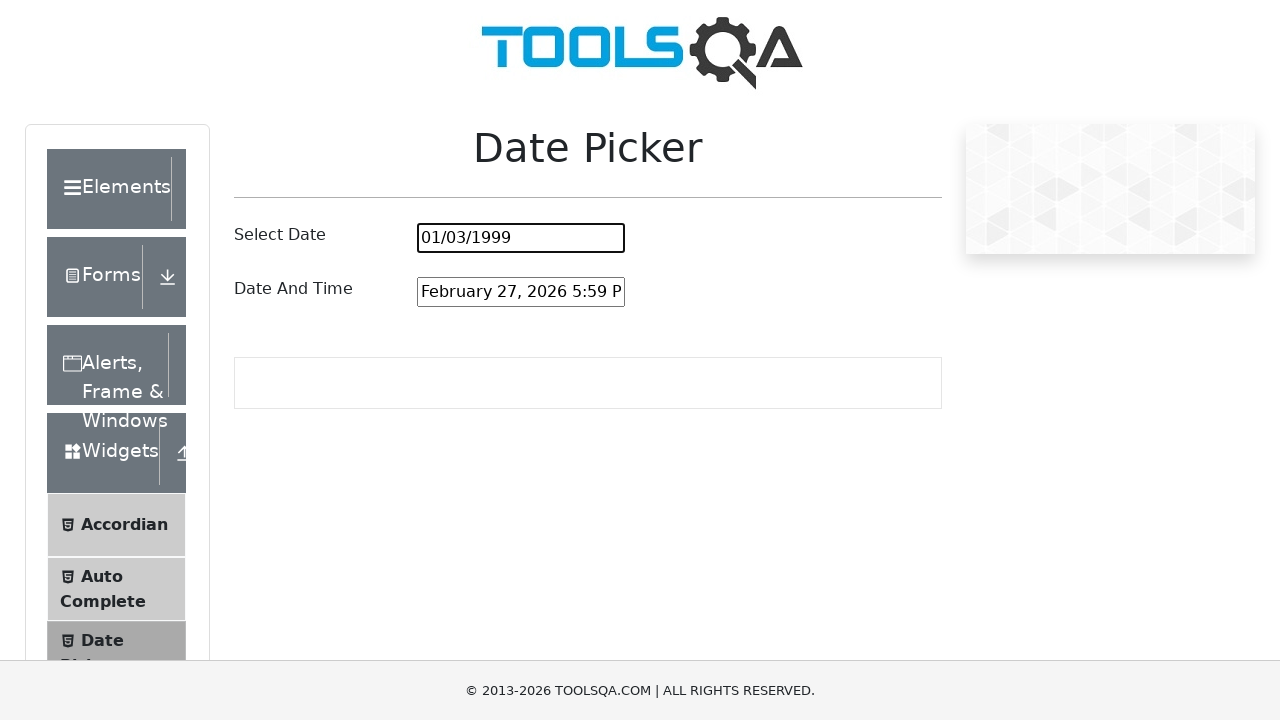

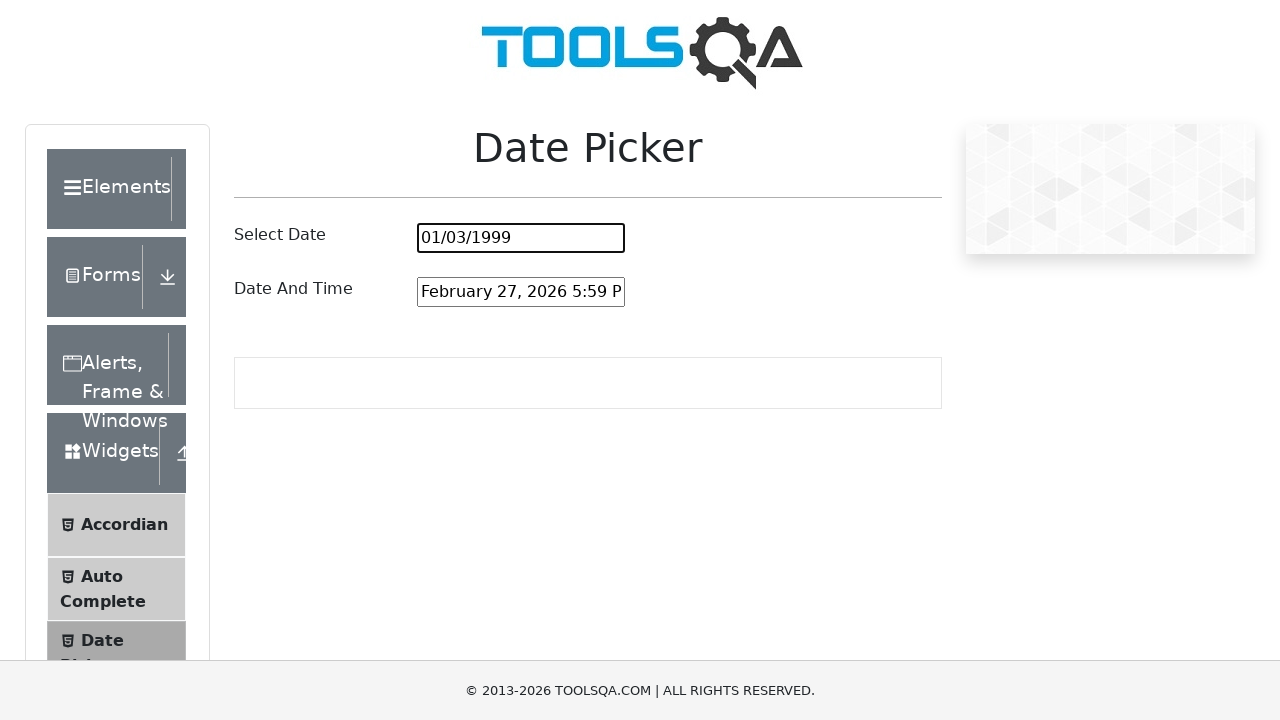